Tests sign-in form validation when password field is empty

Starting URL: https://dsportalapp.herokuapp.com/

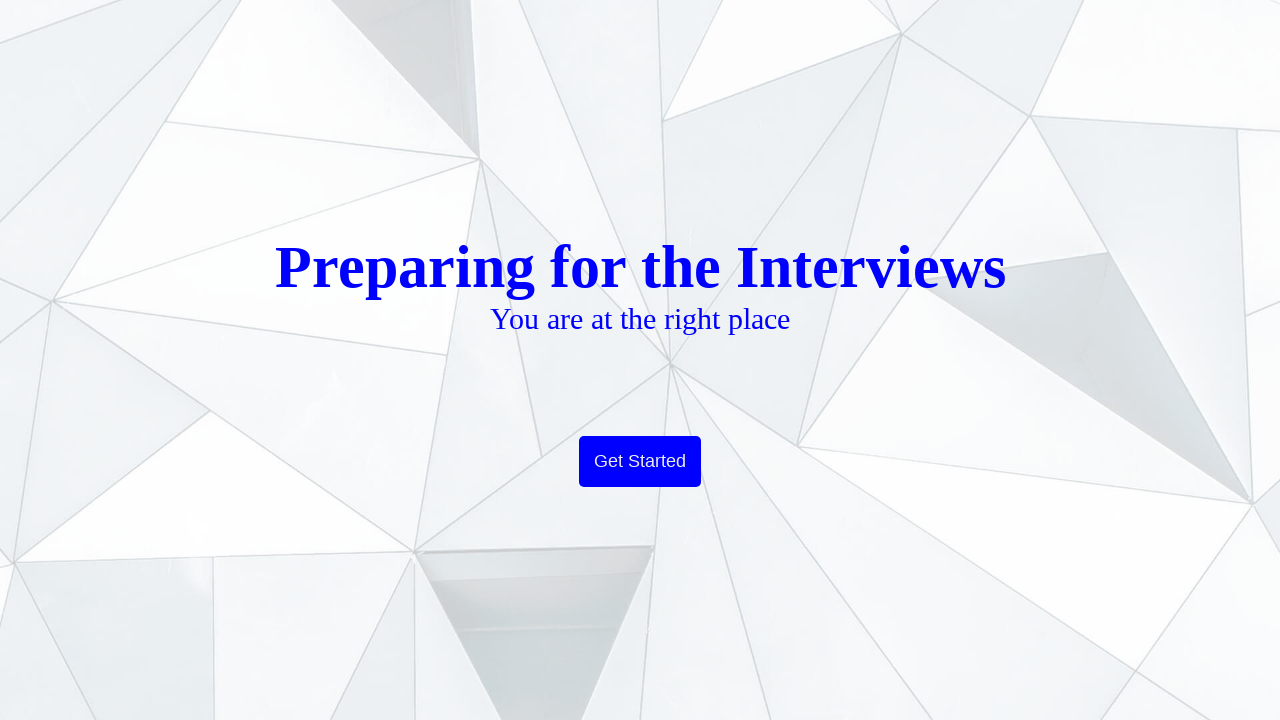

Clicked Get Started button on welcome page at (640, 462) on text=Get Started
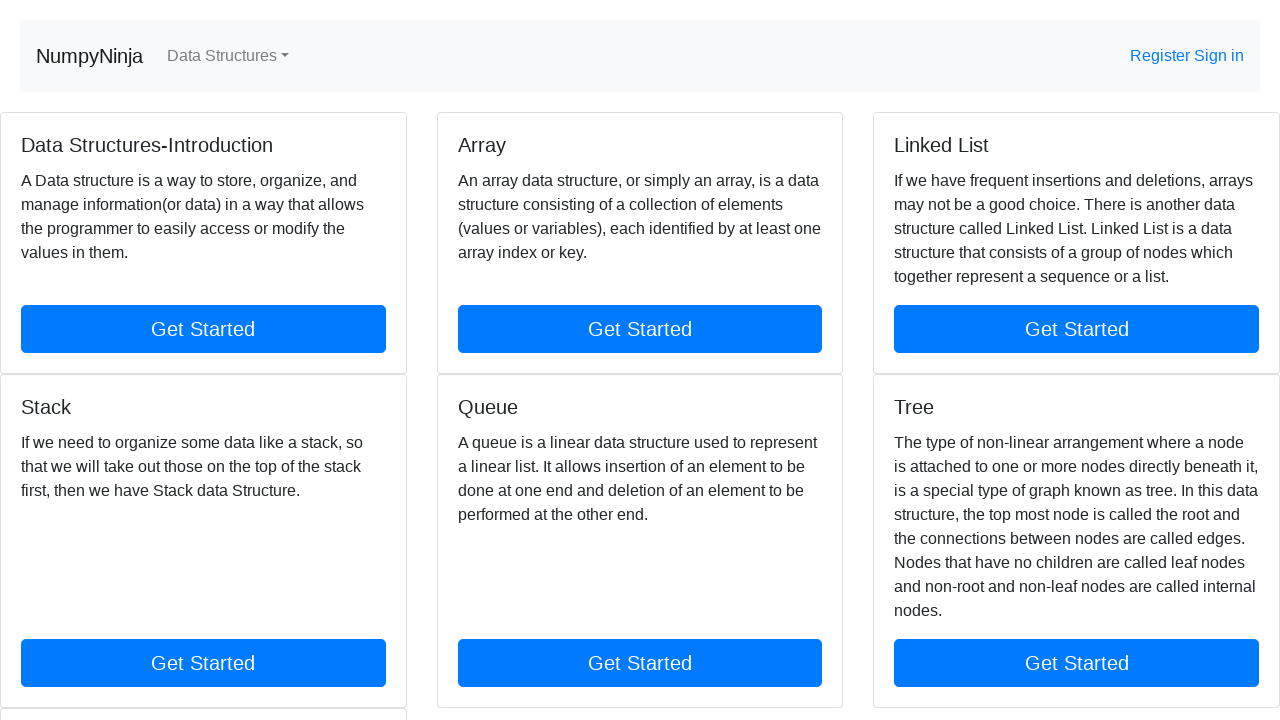

Clicked Sign in link in banner at (1219, 56) on text=Sign in
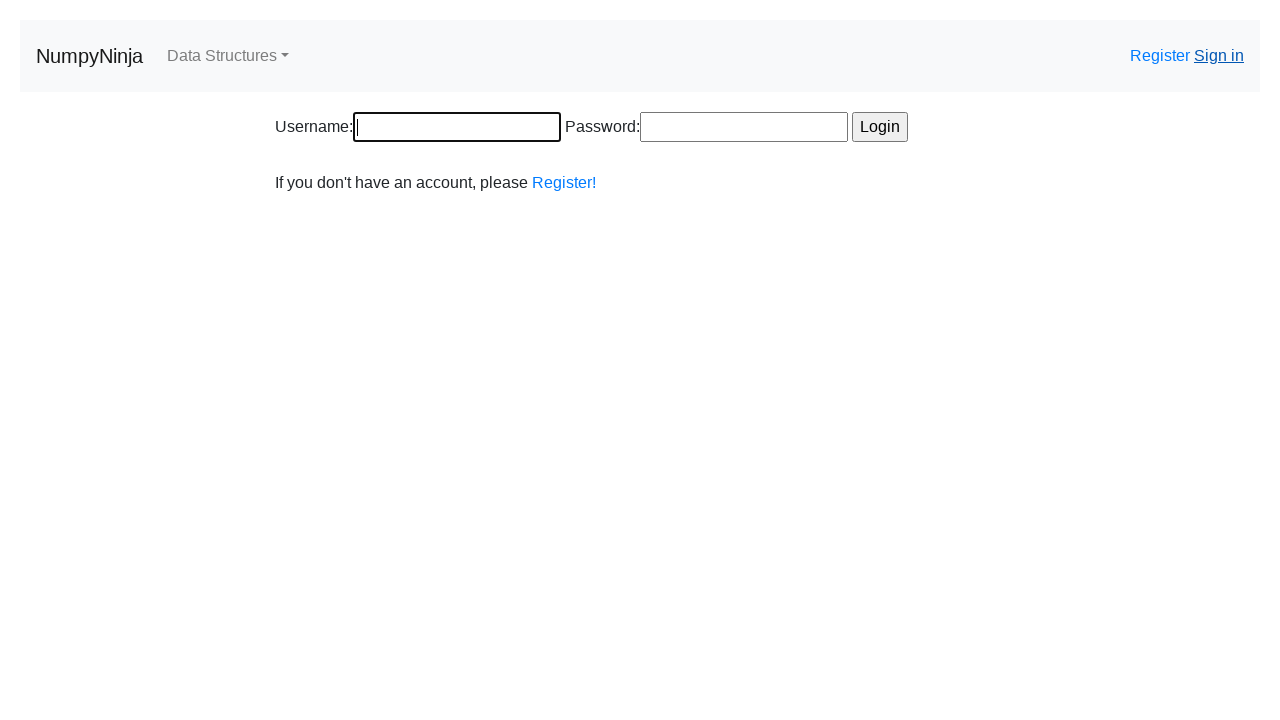

Filled username field with 'testuser123' on input[name='username']
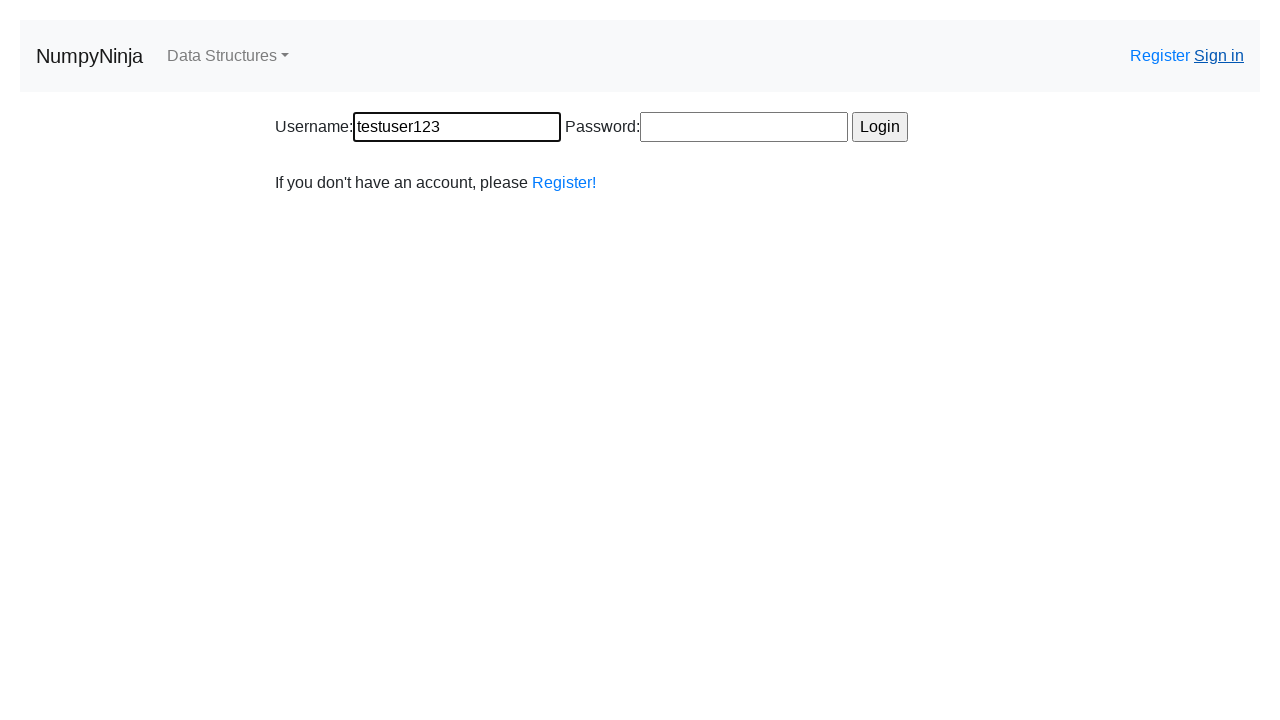

Clicked Login button to trigger password validation at (880, 127) on text=Login
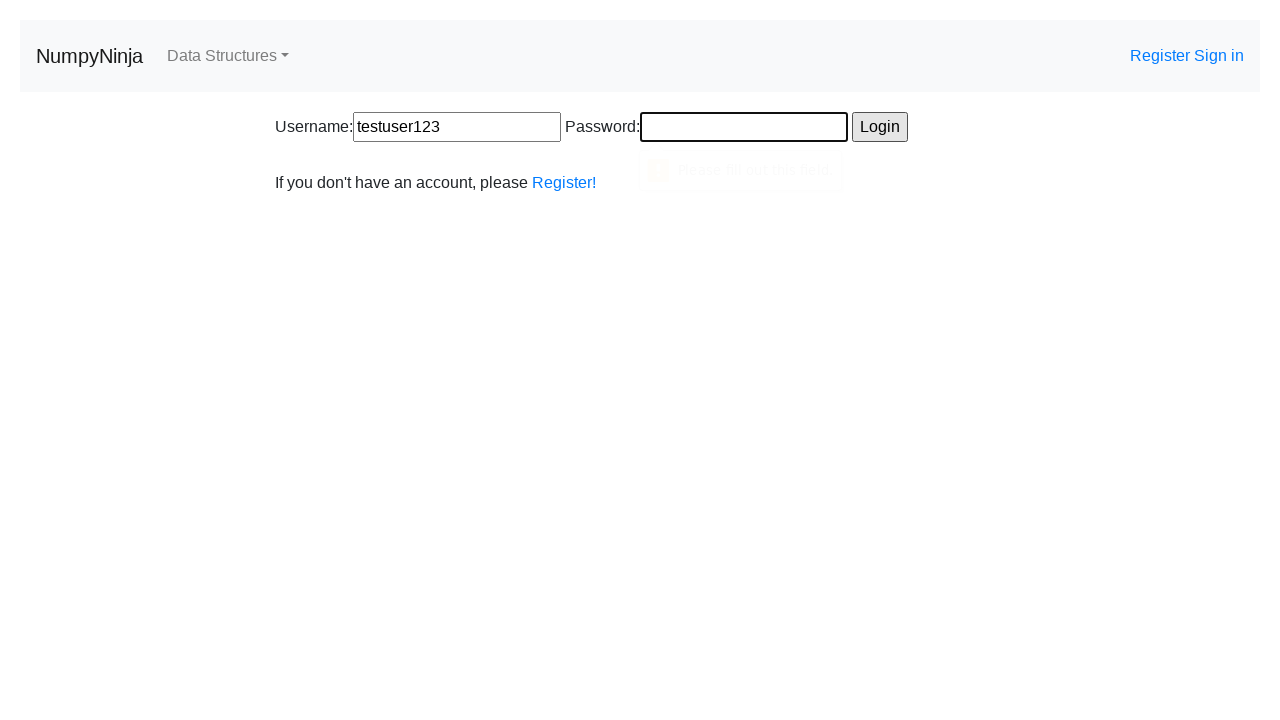

Waited 500ms for password validation to trigger
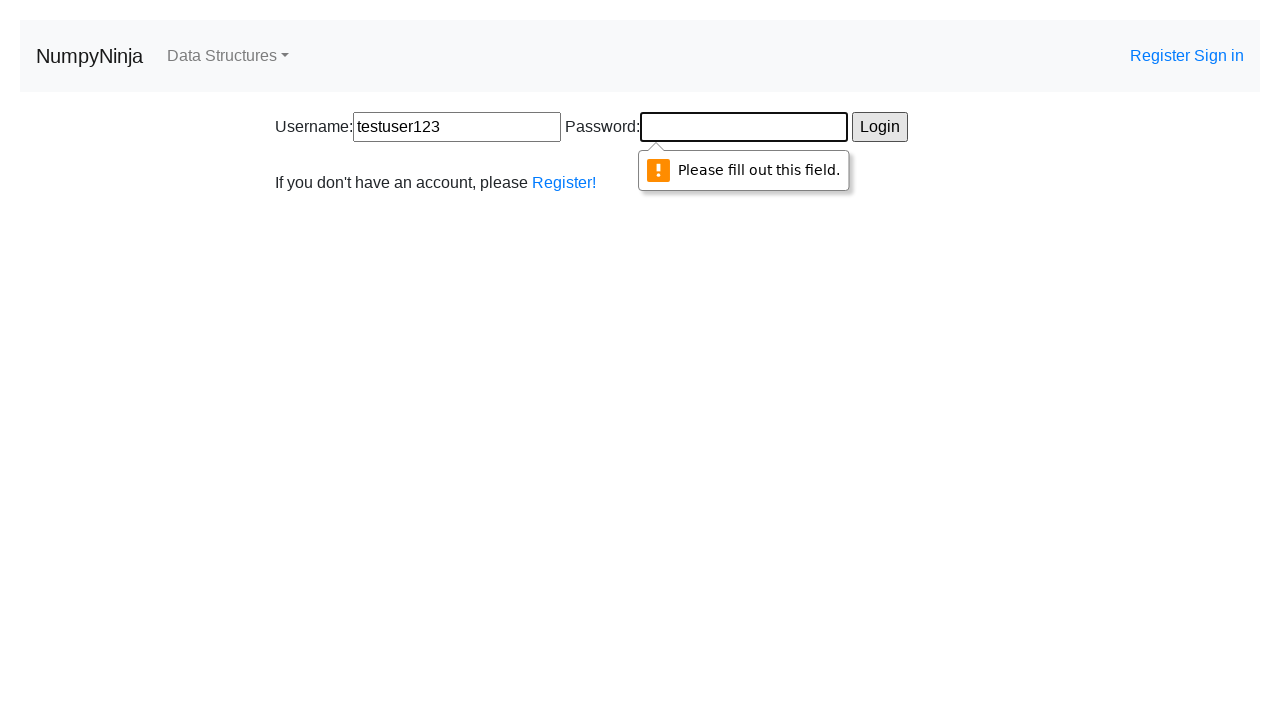

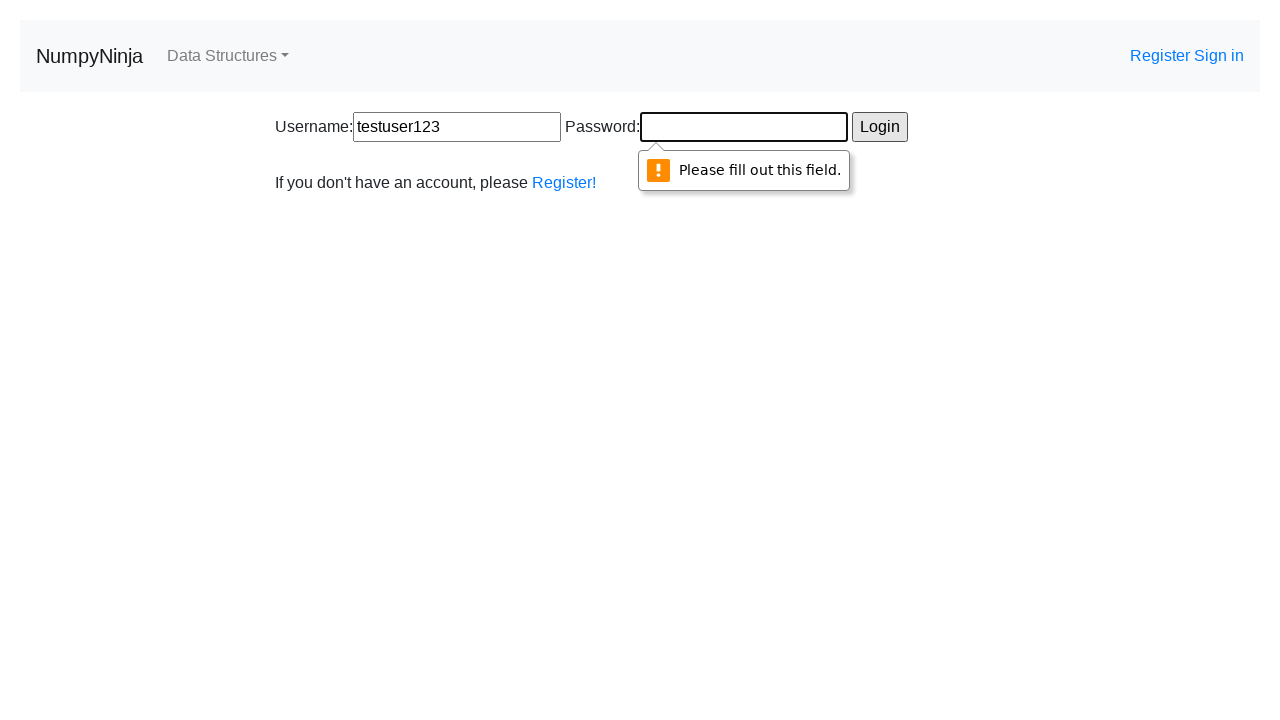